Tests sorting the Due column using semantic class attributes on the second table for better cross-browser compatibility

Starting URL: http://the-internet.herokuapp.com/tables

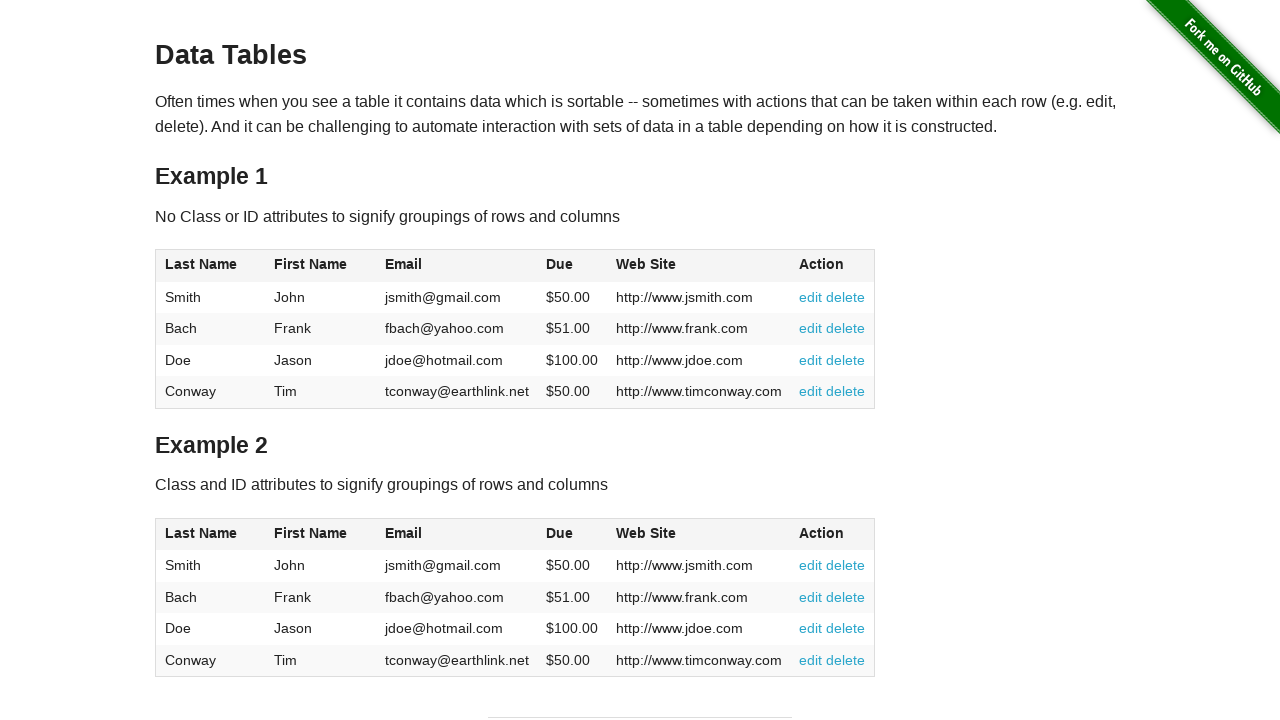

Clicked Due column header in second table to sort at (560, 533) on #table2 thead .dues
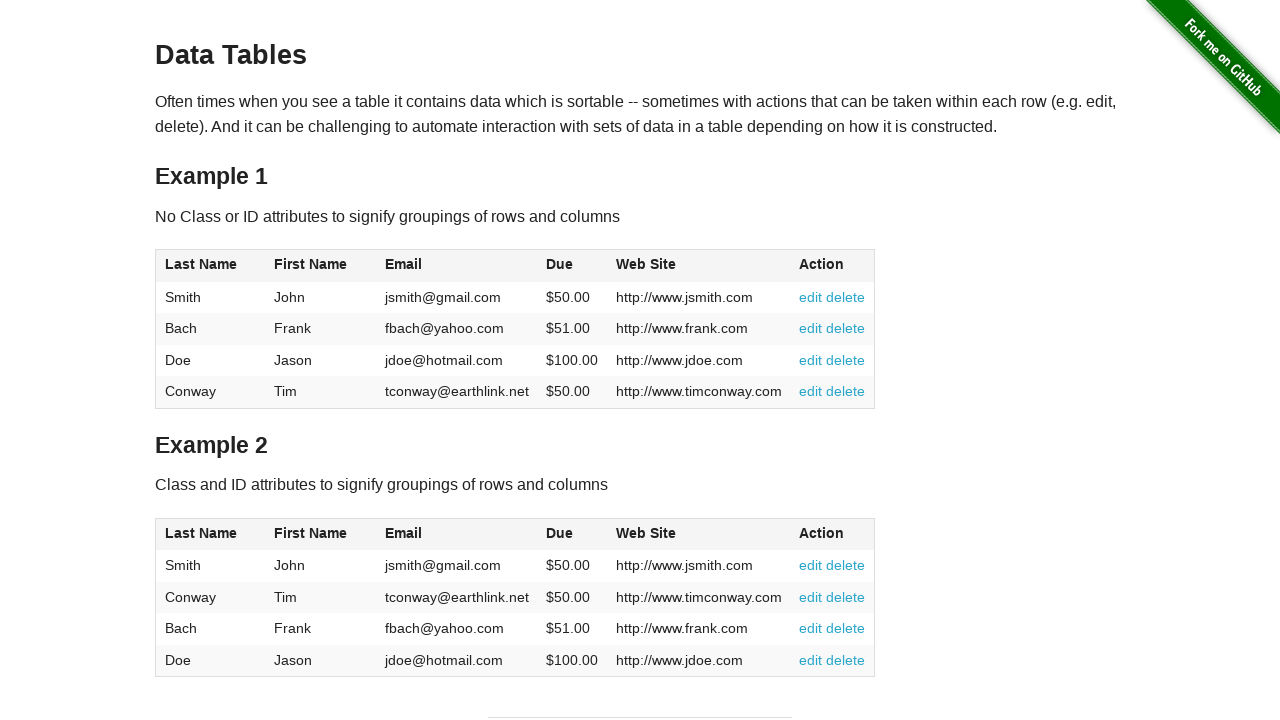

Due column cells loaded in second table
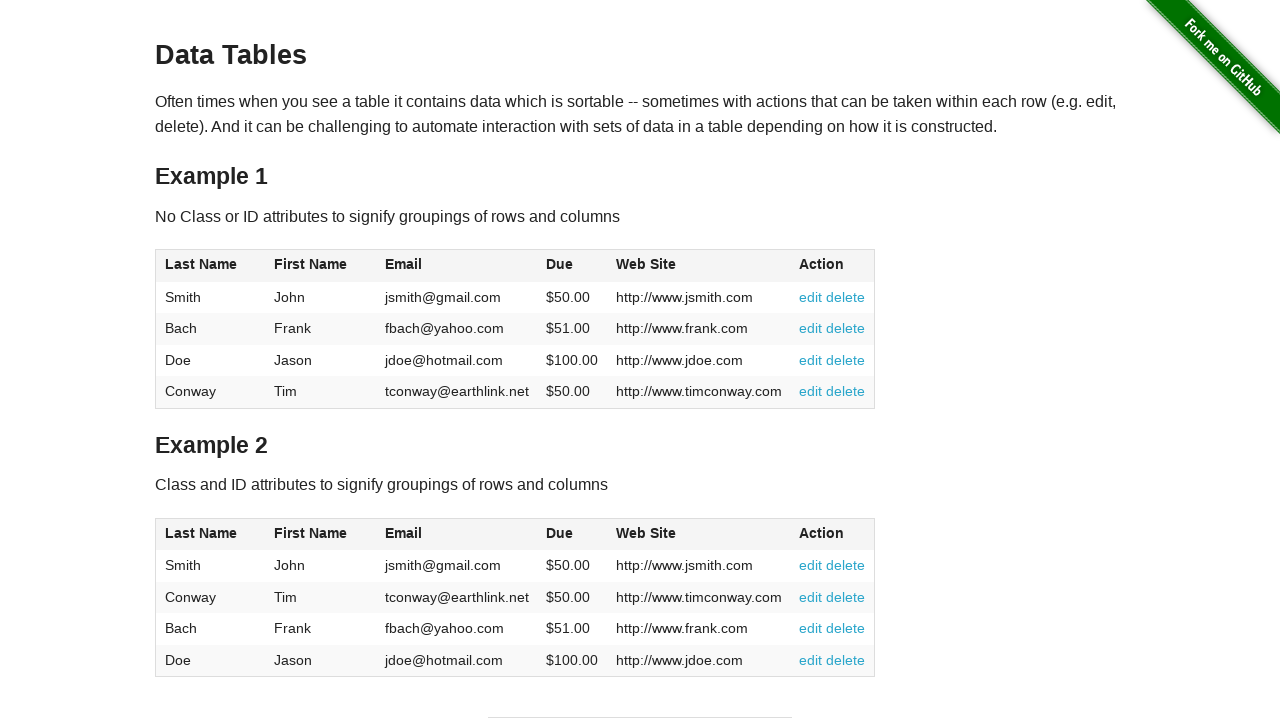

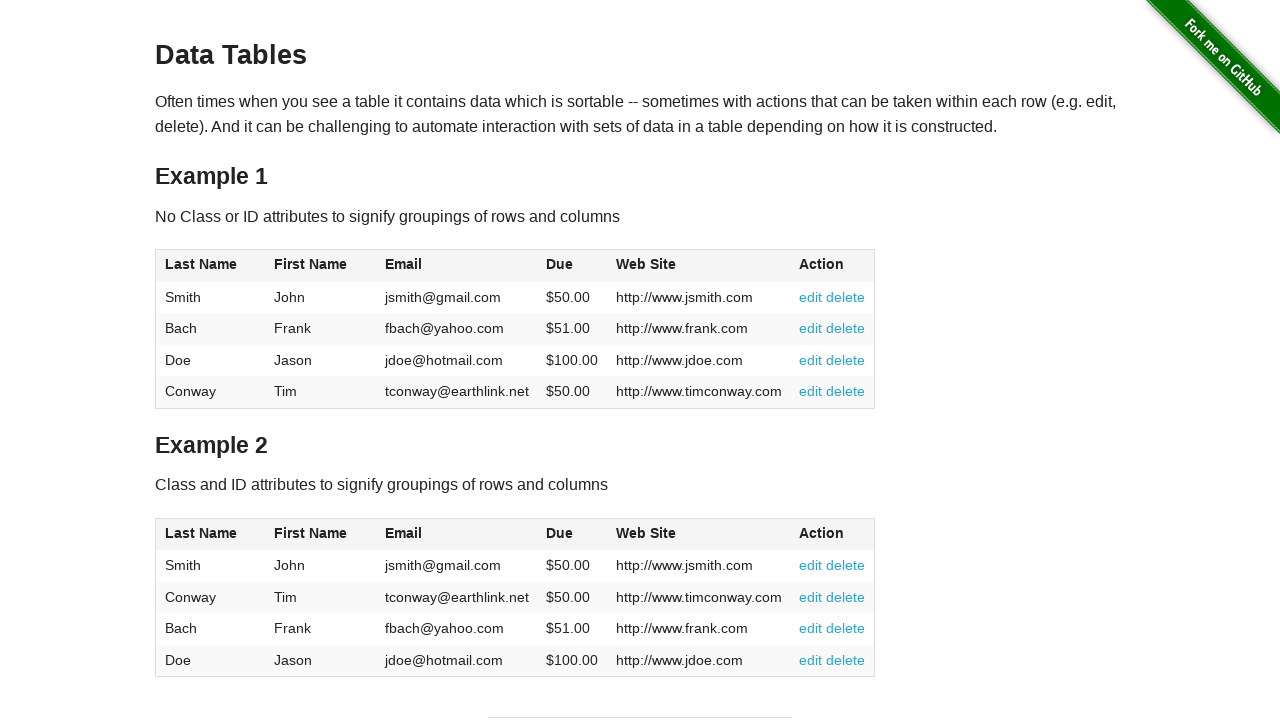